Clicks on OnePlus 3T link in footer and navigates back

Starting URL: https://www.oneplus.in/

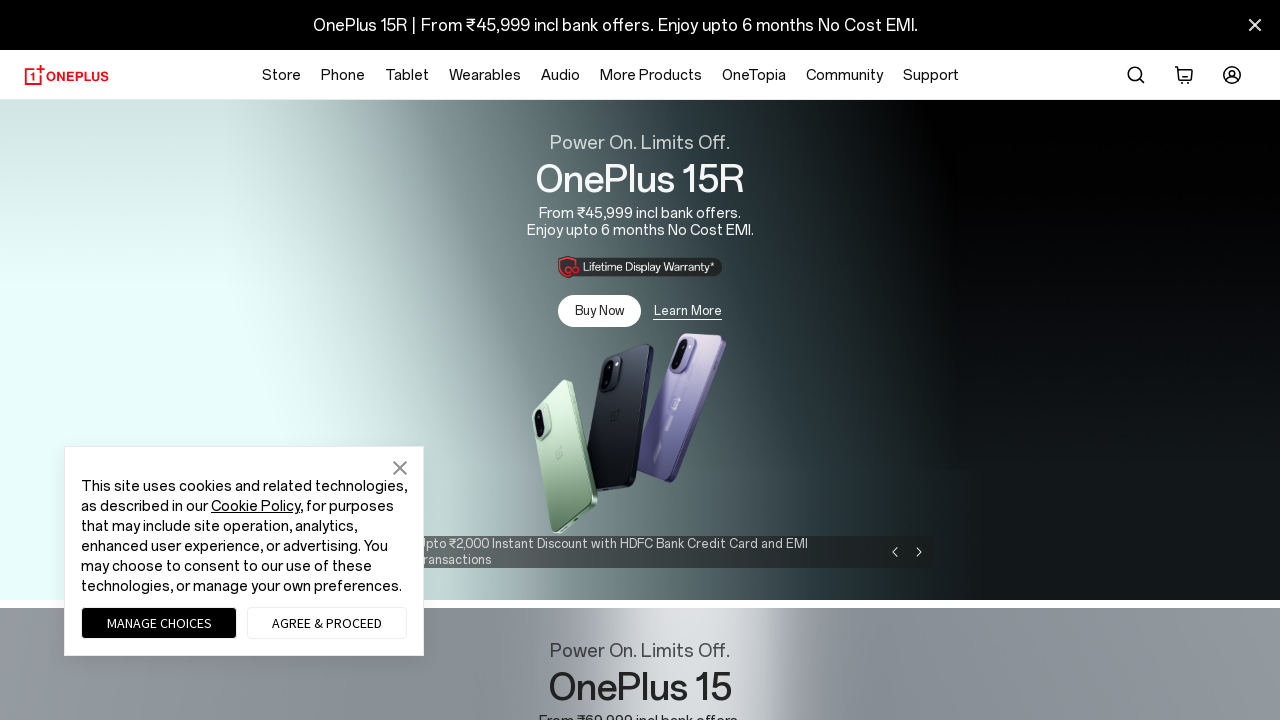

Clicked on OnePlus 3T link in footer at (60, 436) on #footer >> dl:nth-child(1) >> li:nth-child(5) > a
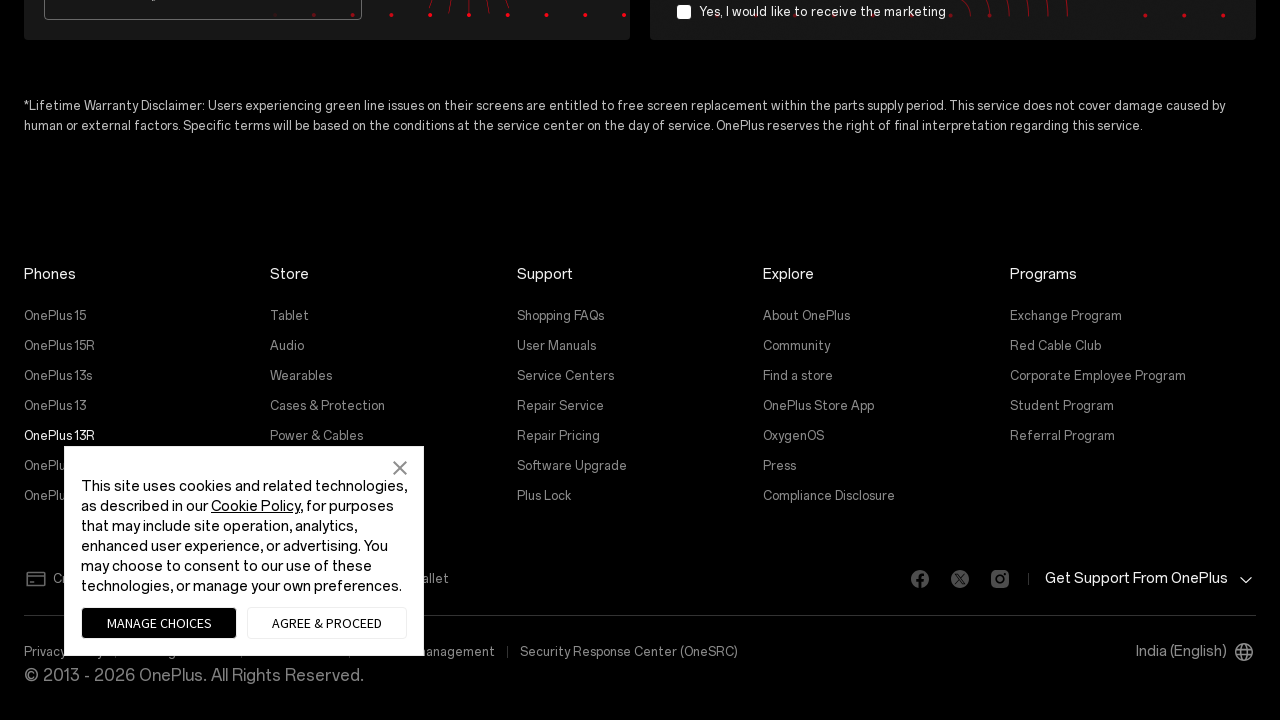

Navigated back to previous page
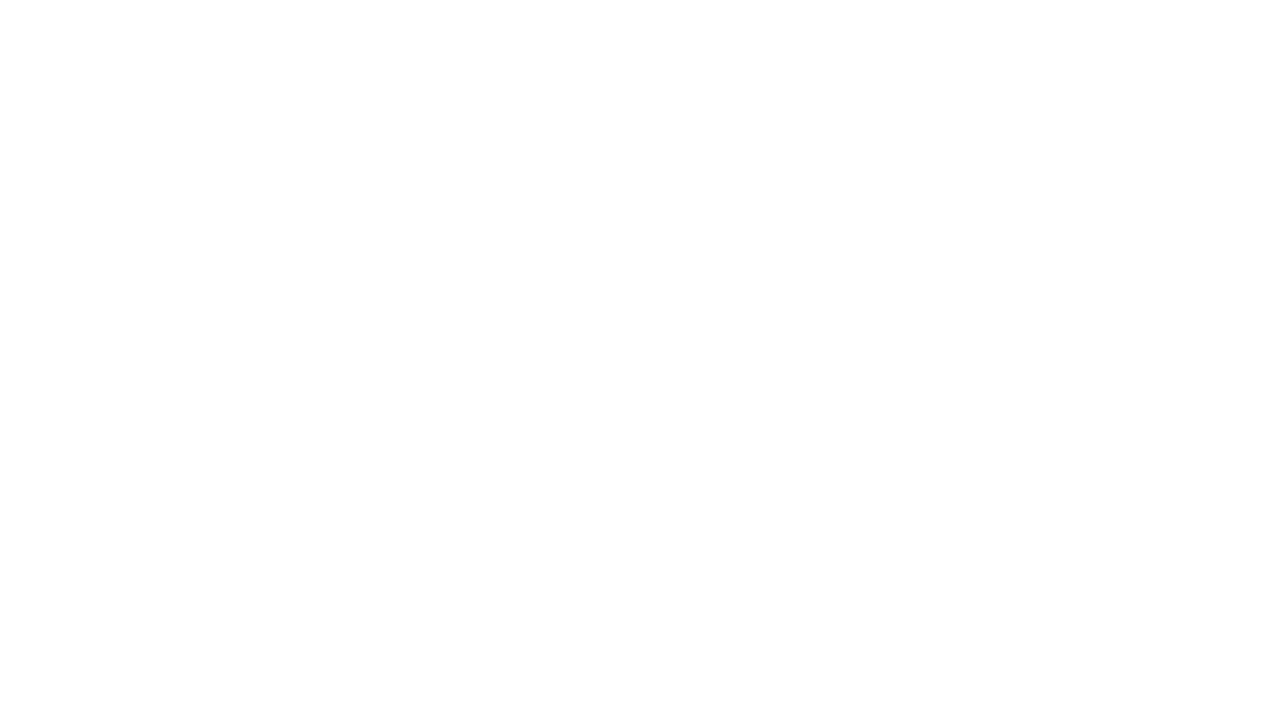

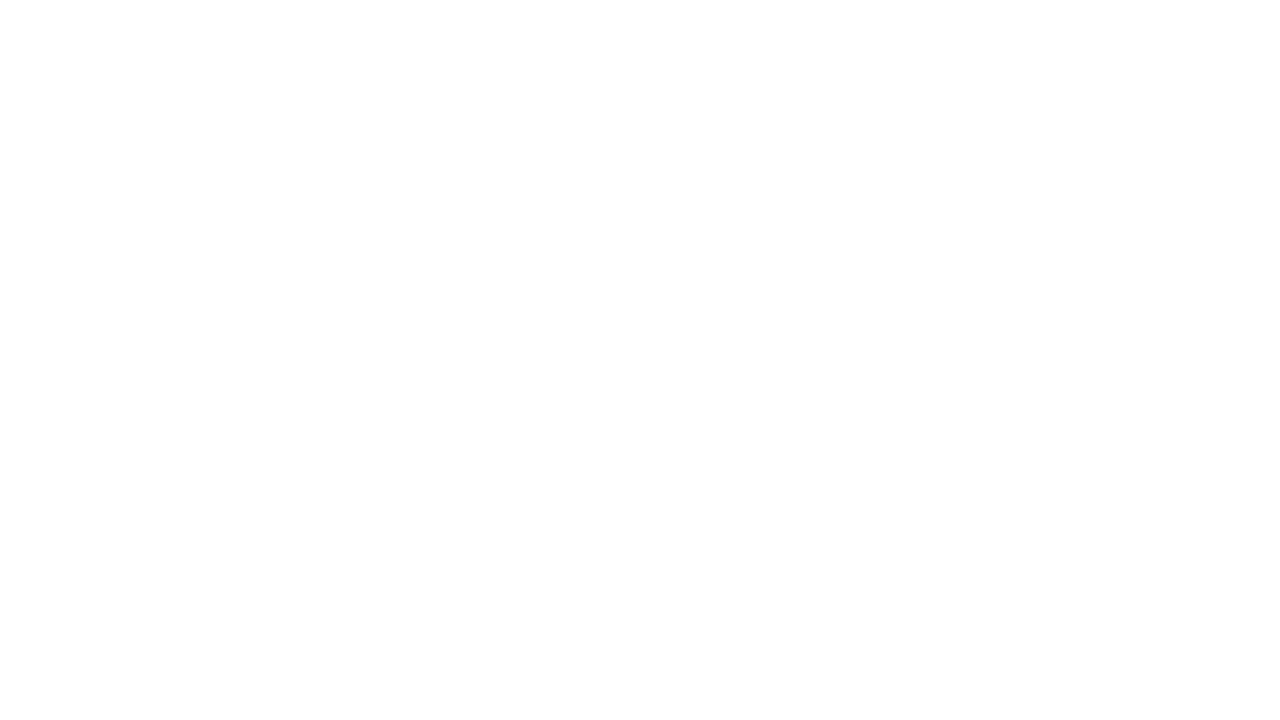